Tests opening and switching between multiple browser windows

Starting URL: https://the-internet.herokuapp.com/windows

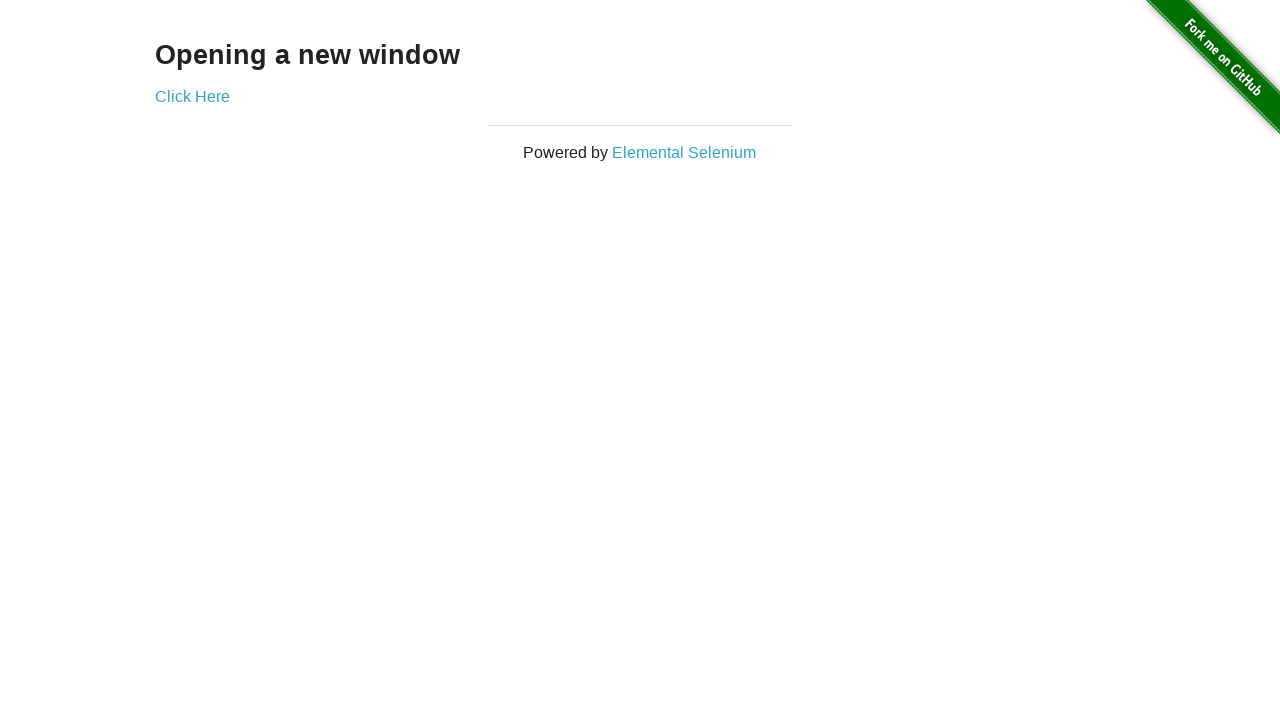

Clicked link to open new window at (192, 96) on xpath=//a[@href='/windows/new']
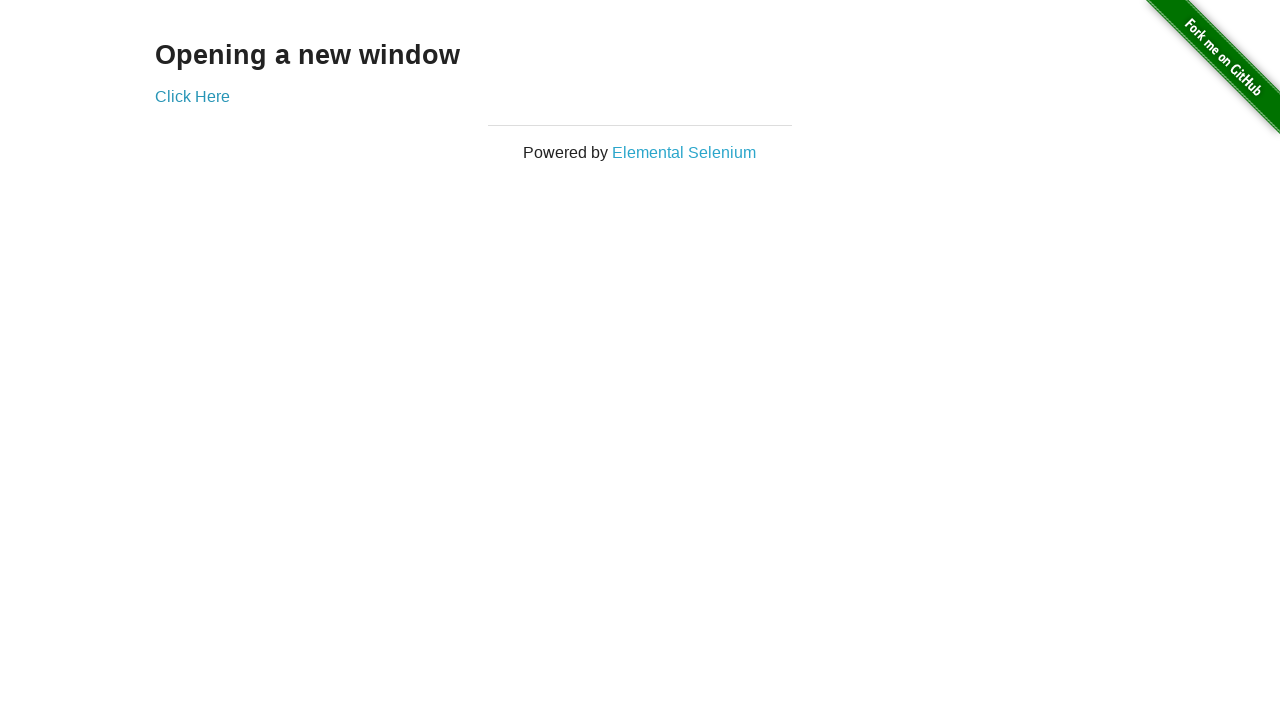

New window opened and page object captured
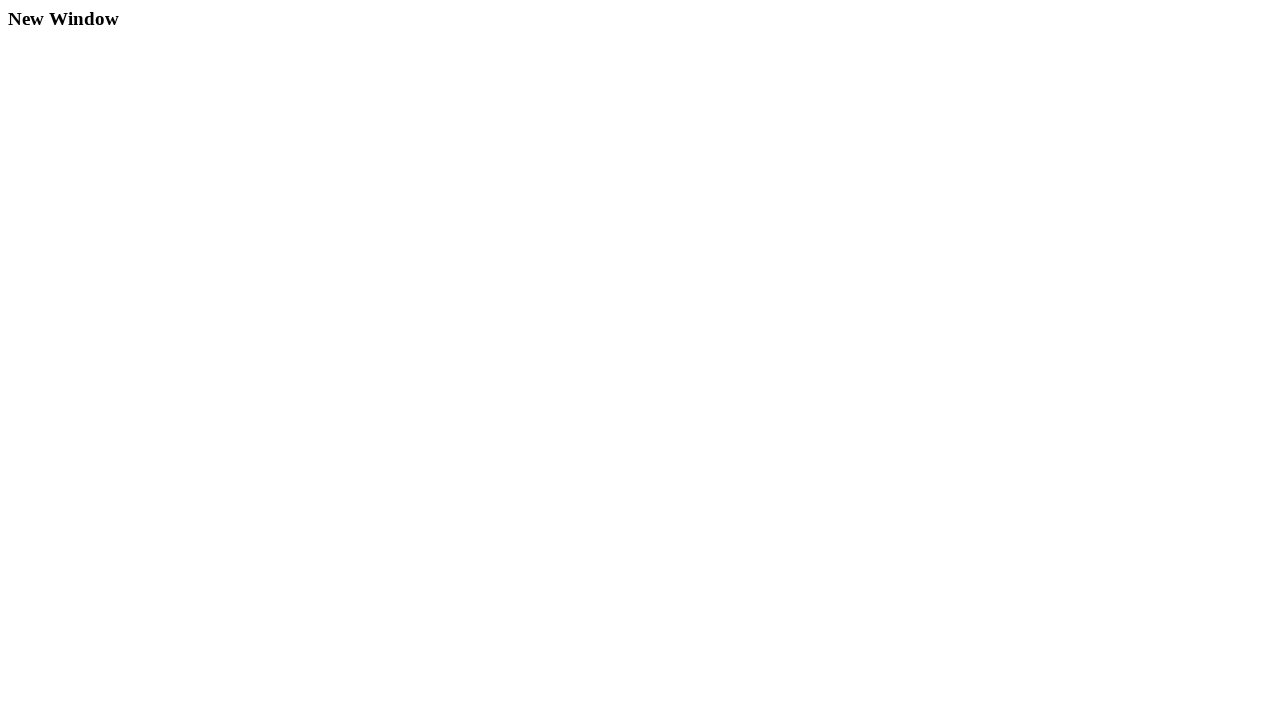

Located heading element in new window
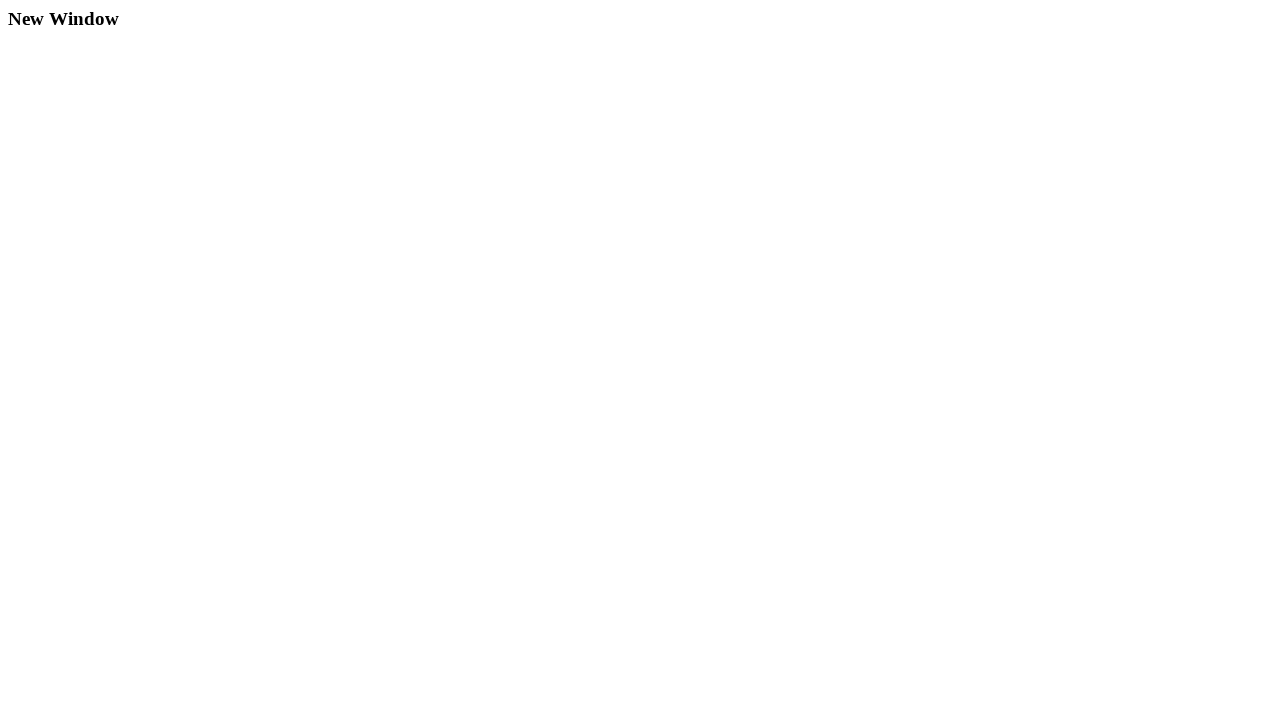

Verified heading is visible in new window
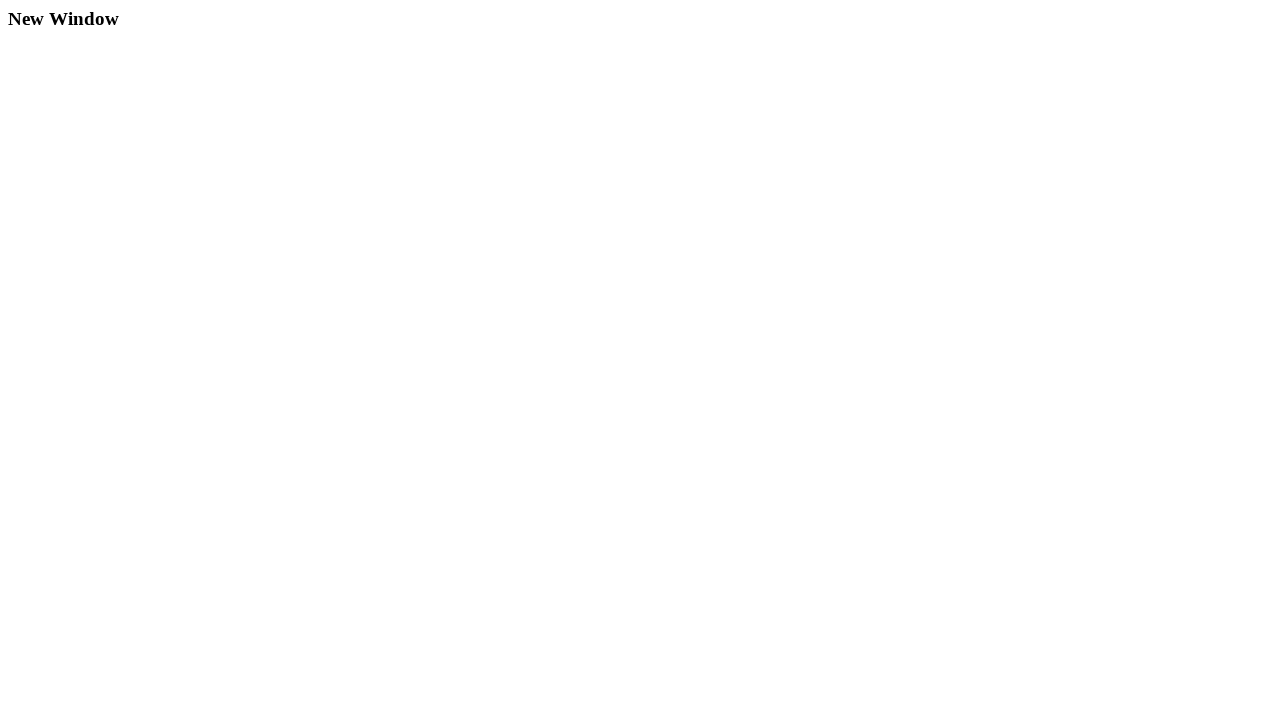

Verified new window heading text is 'New Window'
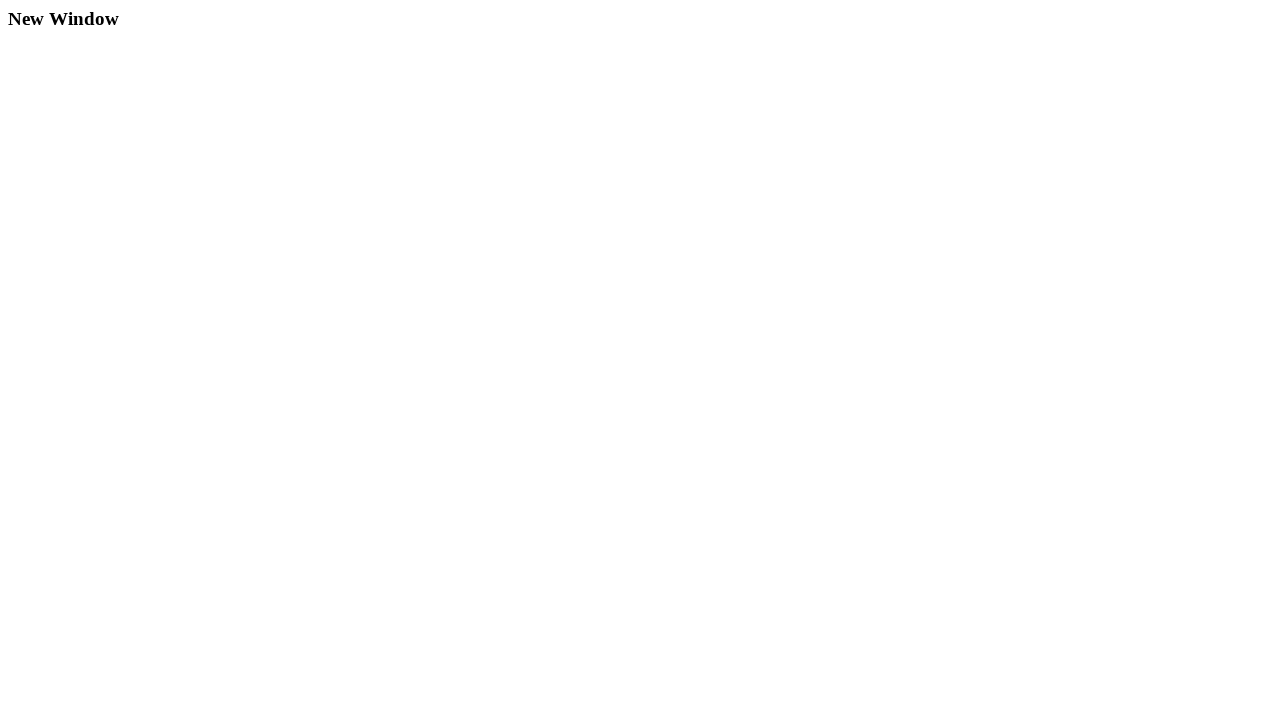

Verified new window link is still visible in original window
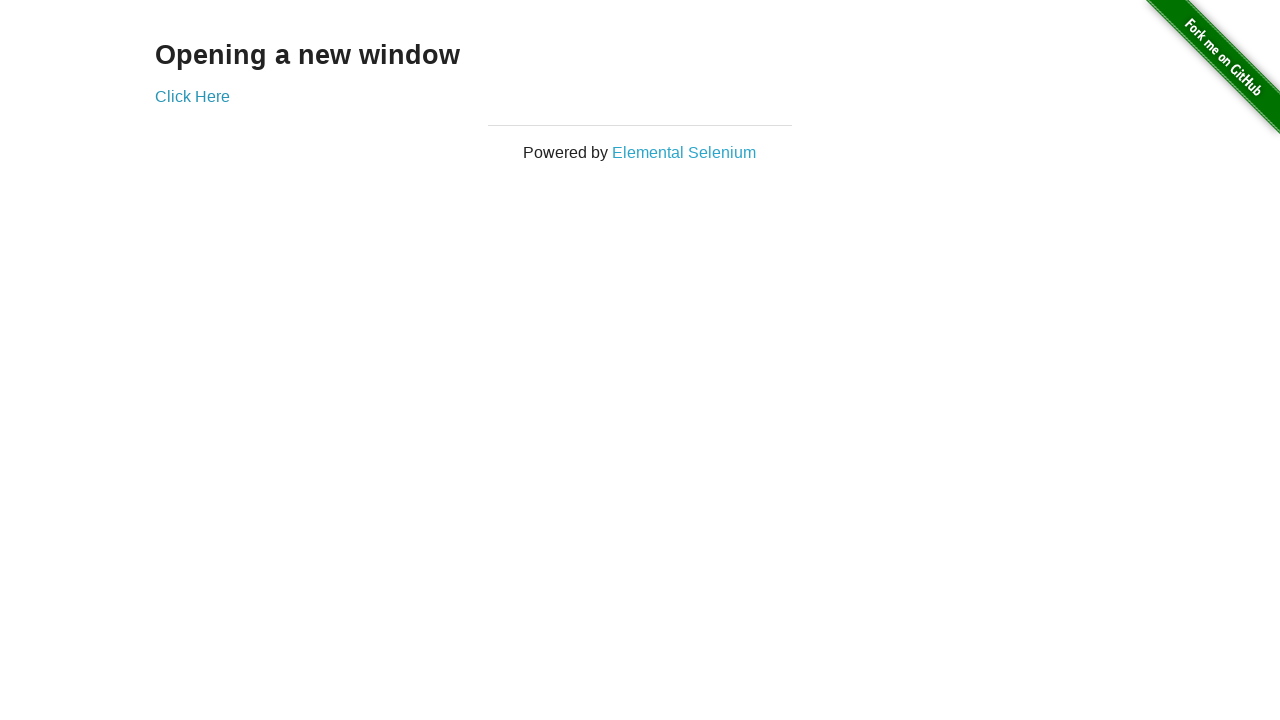

Located heading element in original window
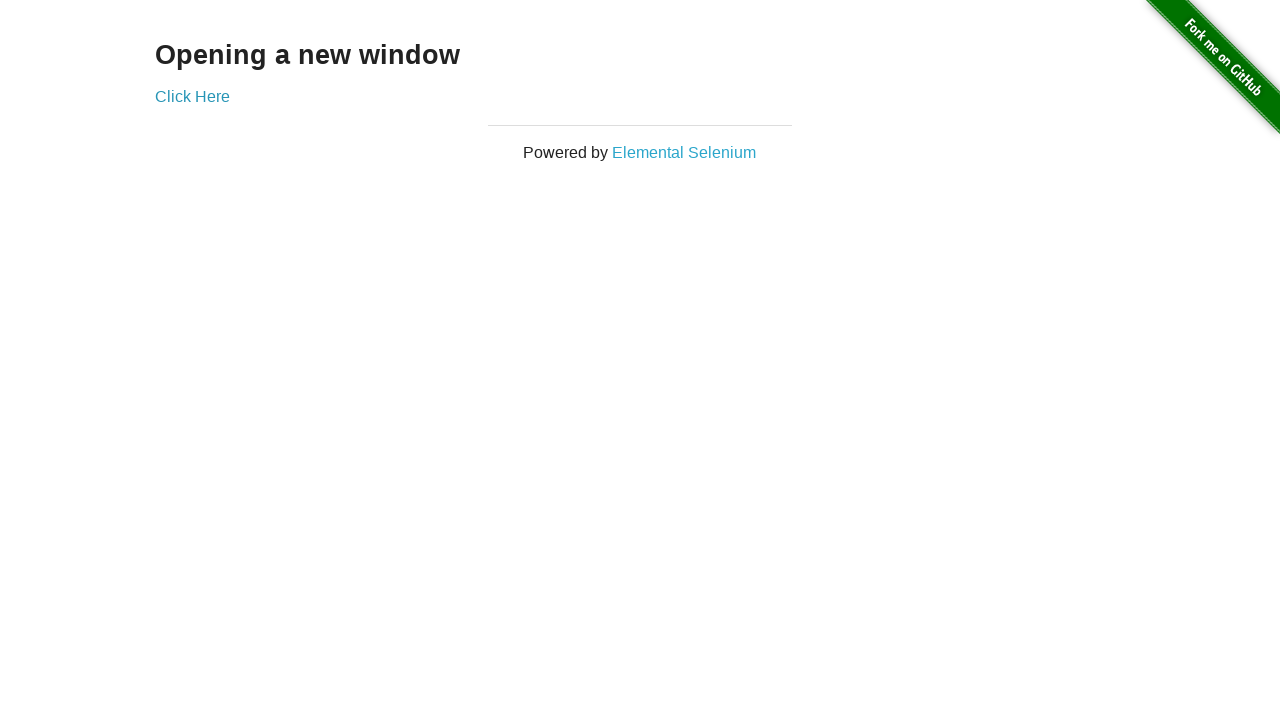

Verified original window heading text is 'Opening a new window'
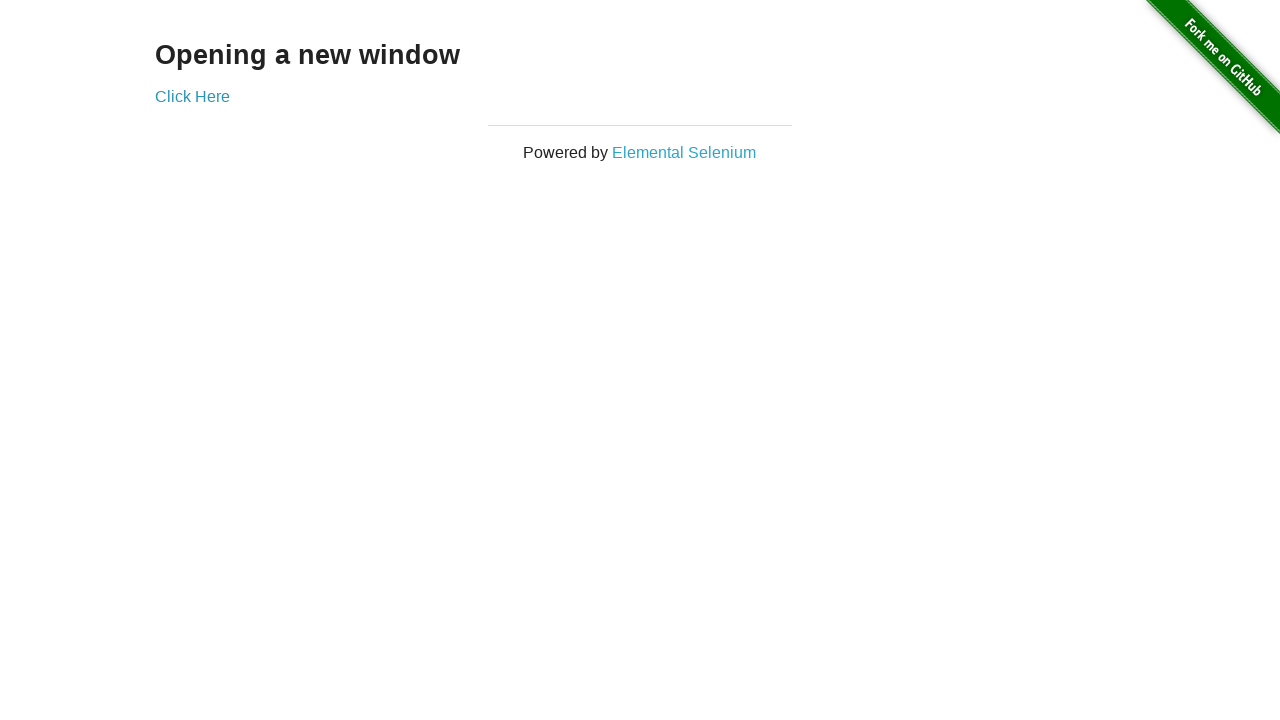

Closed the new window
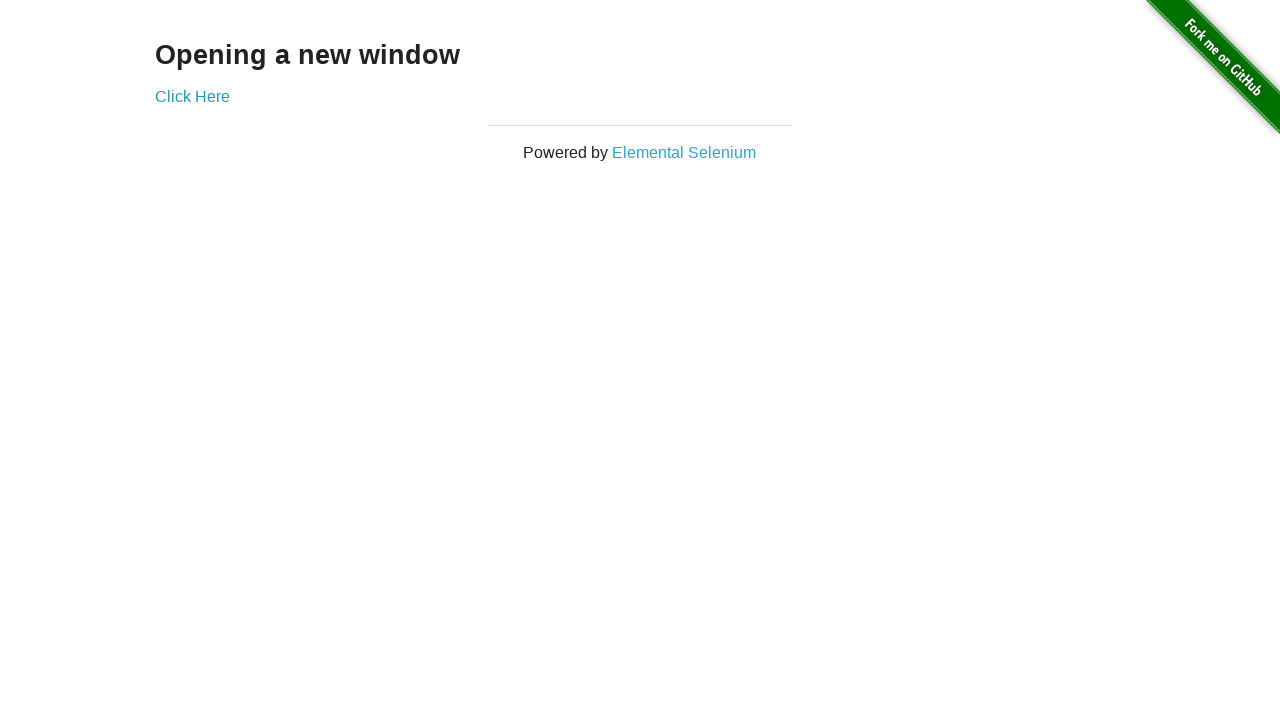

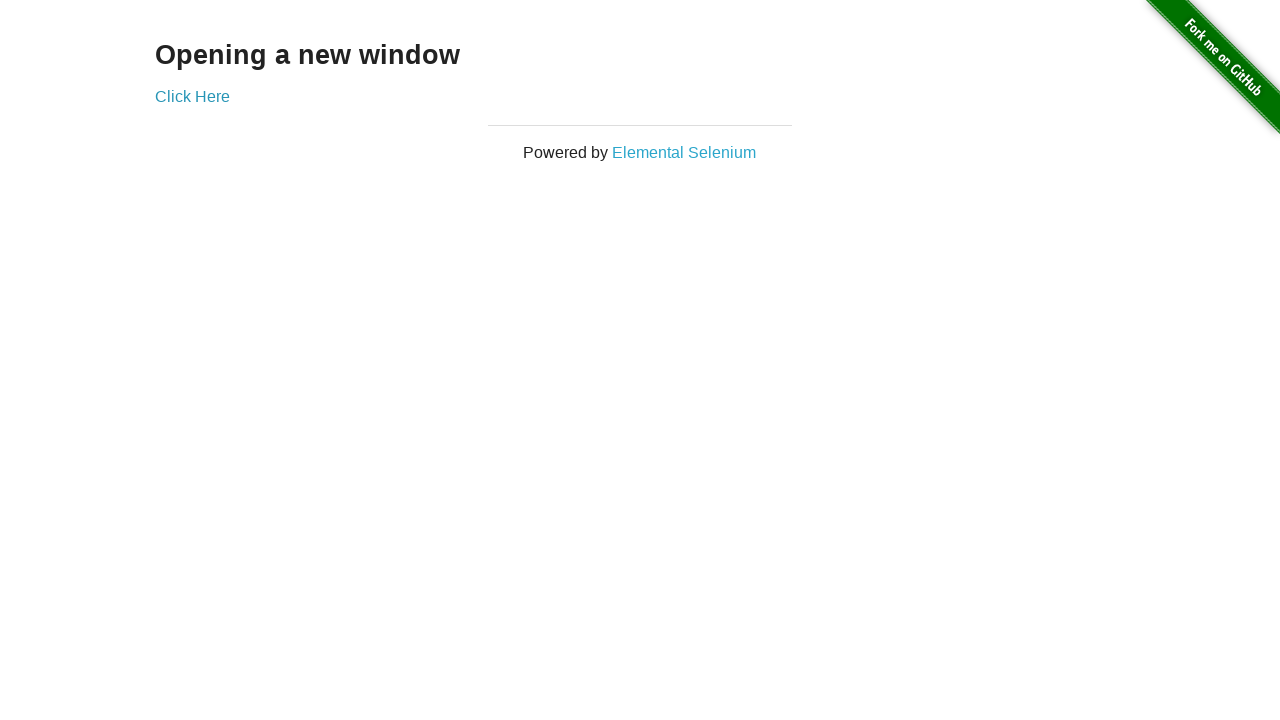